Tests multiplication with large numbers (15500 * 15005)

Starting URL: https://testsheepnz.github.io/BasicCalculator.html

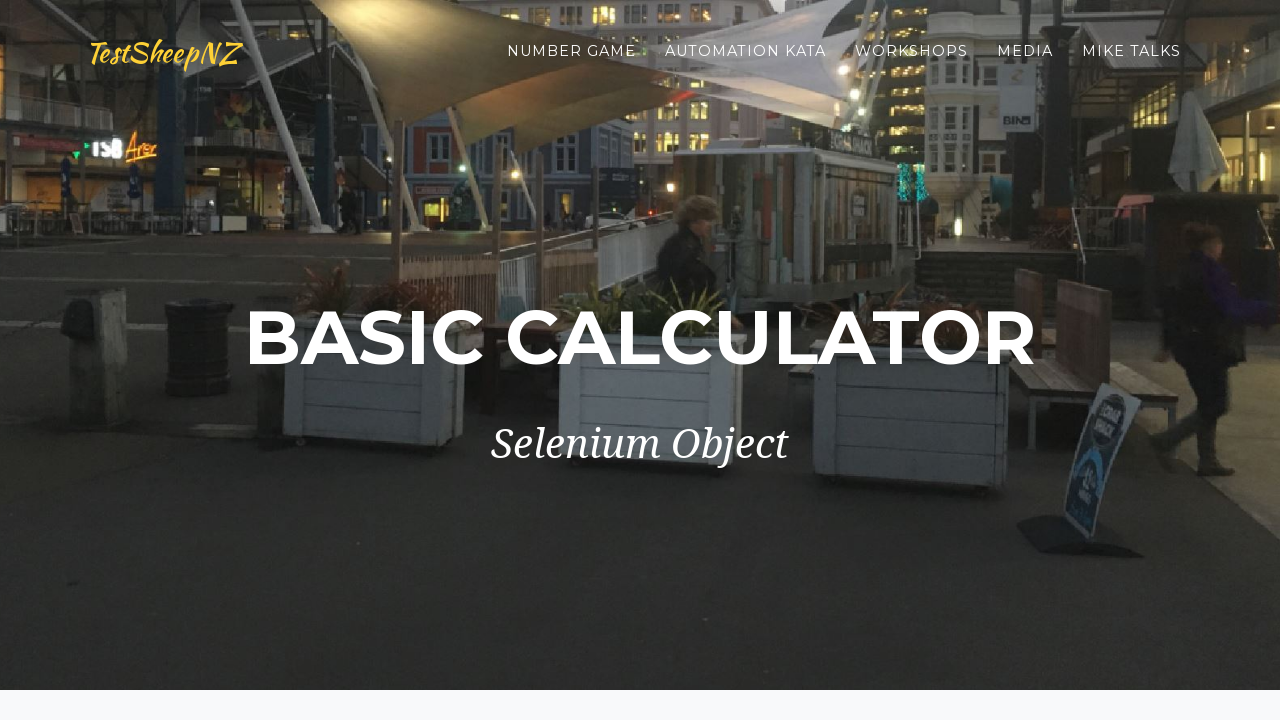

Filled first number field with 15500 on #number1Field
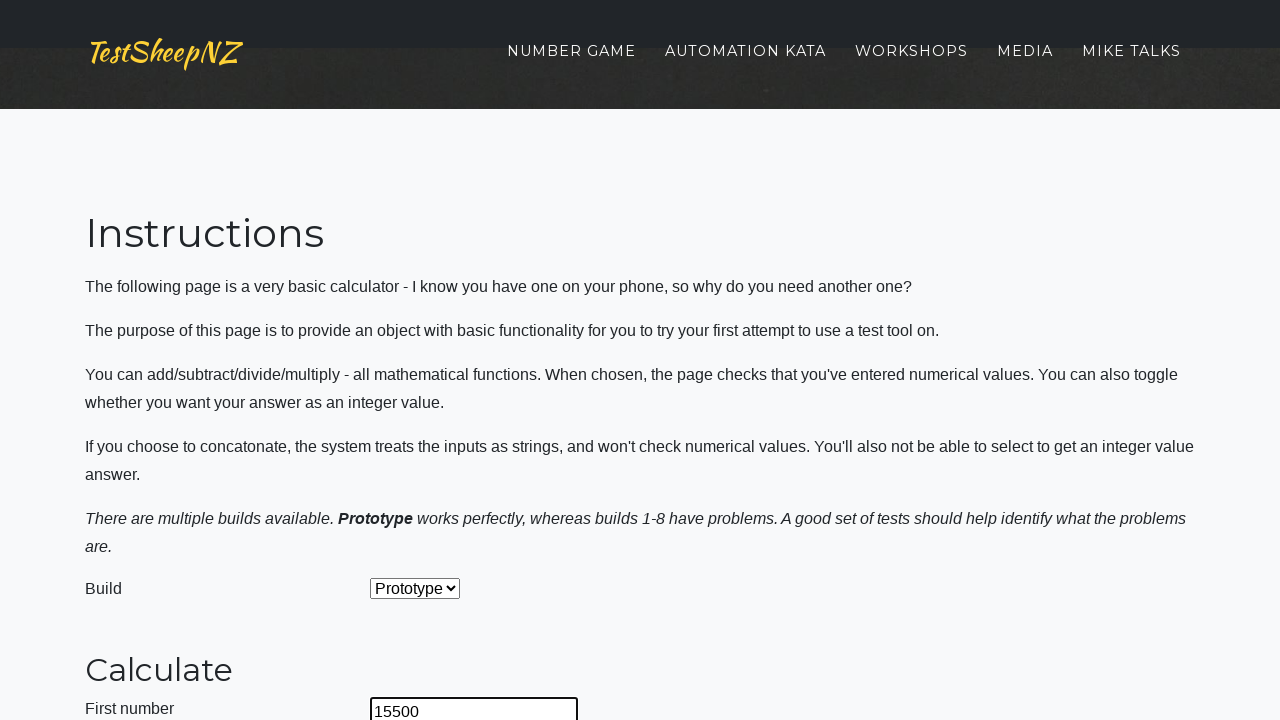

Filled second number field with 15005 on #number2Field
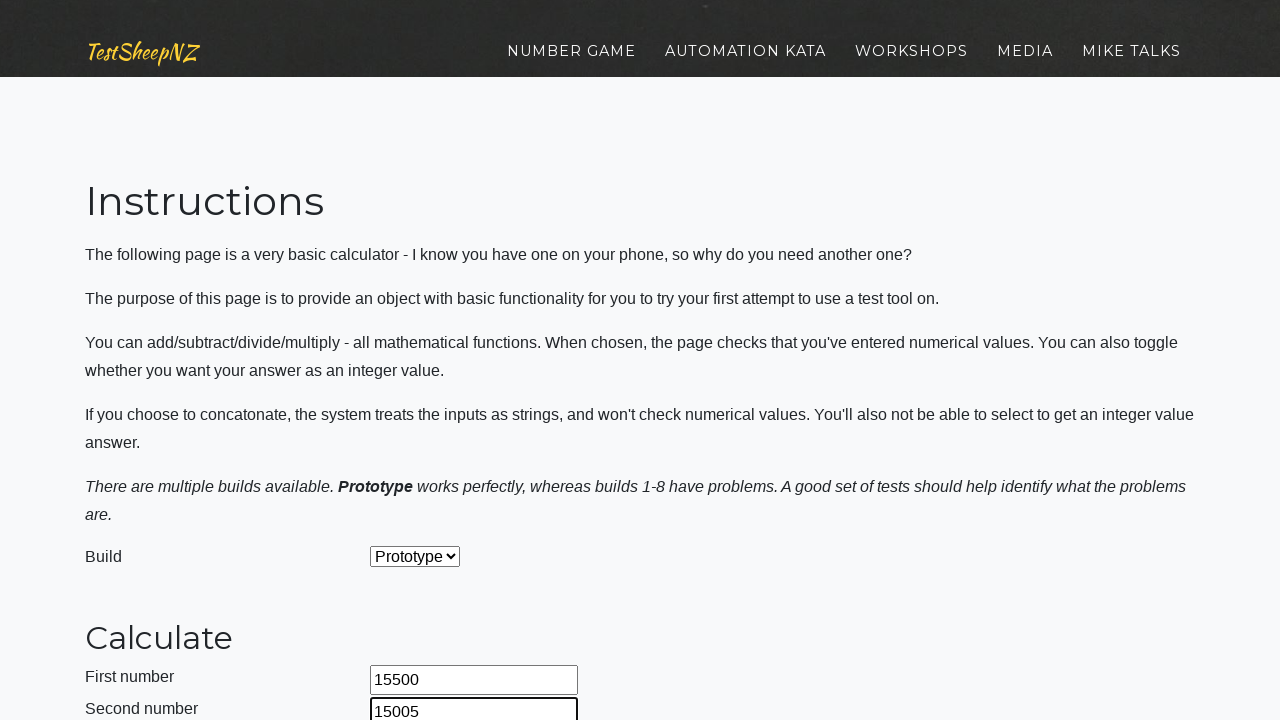

Selected multiplication operation from dropdown on #selectOperationDropdown
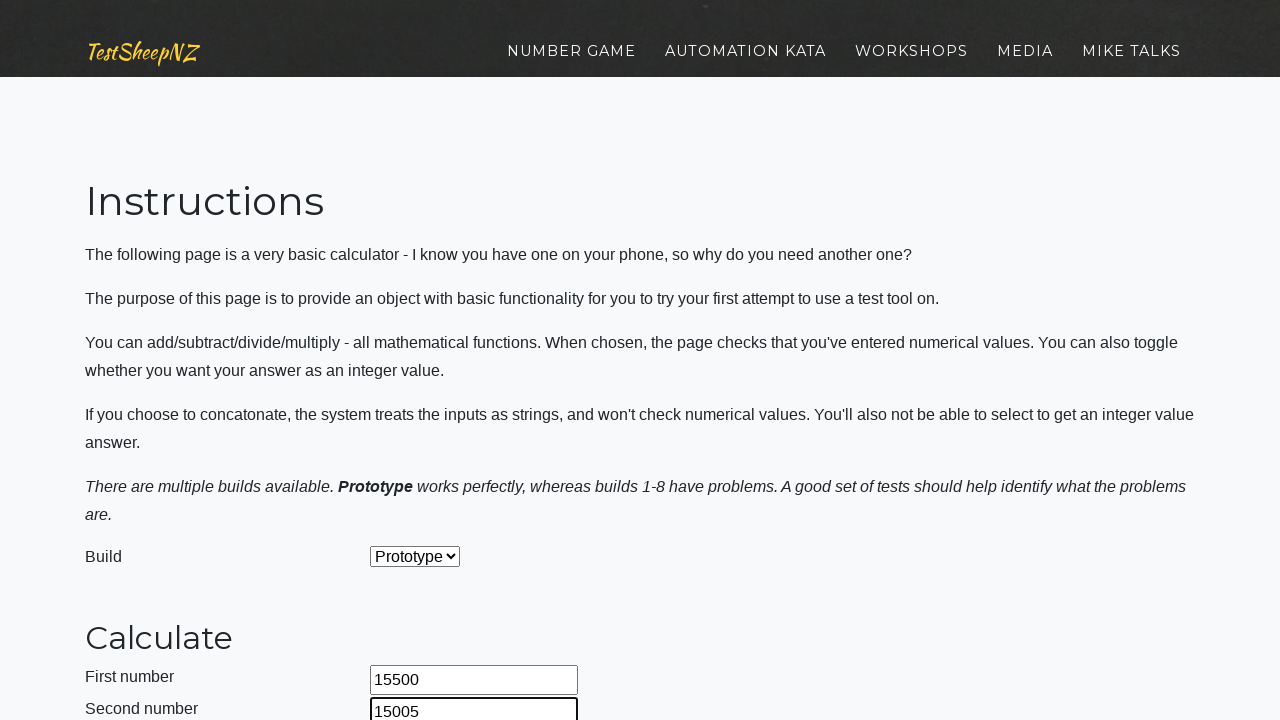

Clicked calculate button to multiply 15500 * 15005 at (422, 361) on #calculateButton
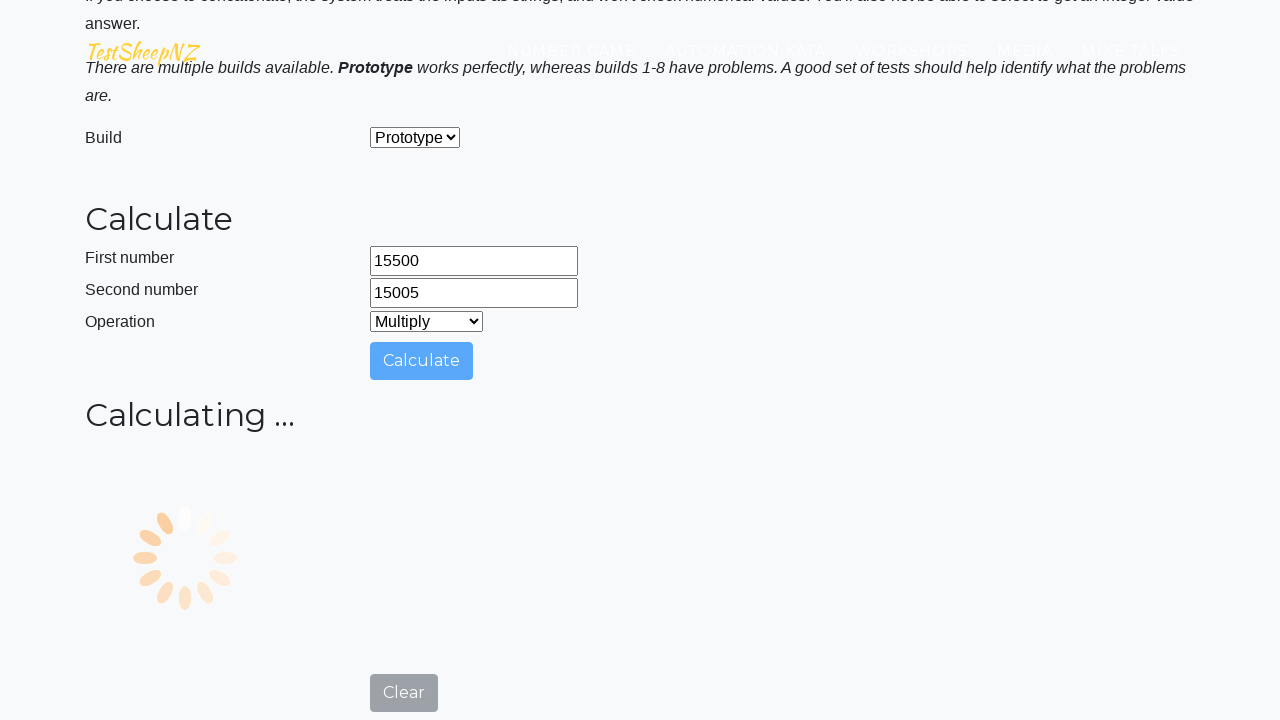

Clicked clear button to reset the form at (404, 701) on #clearButton
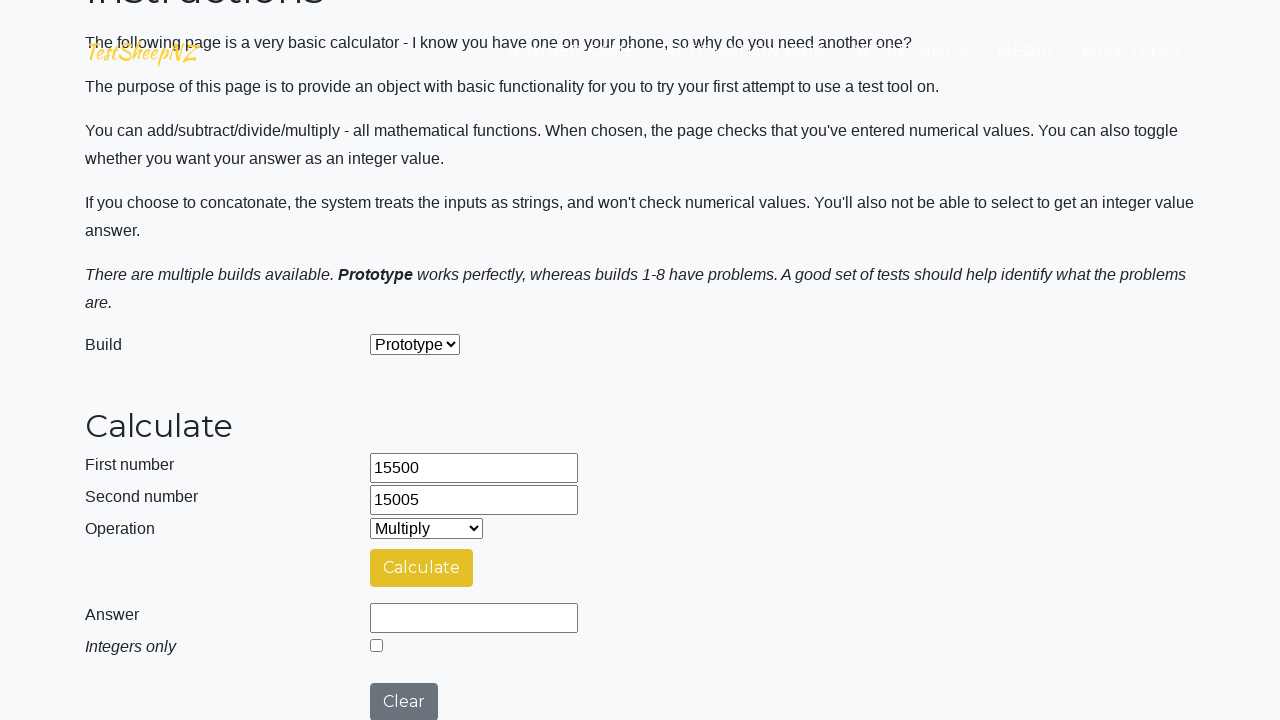

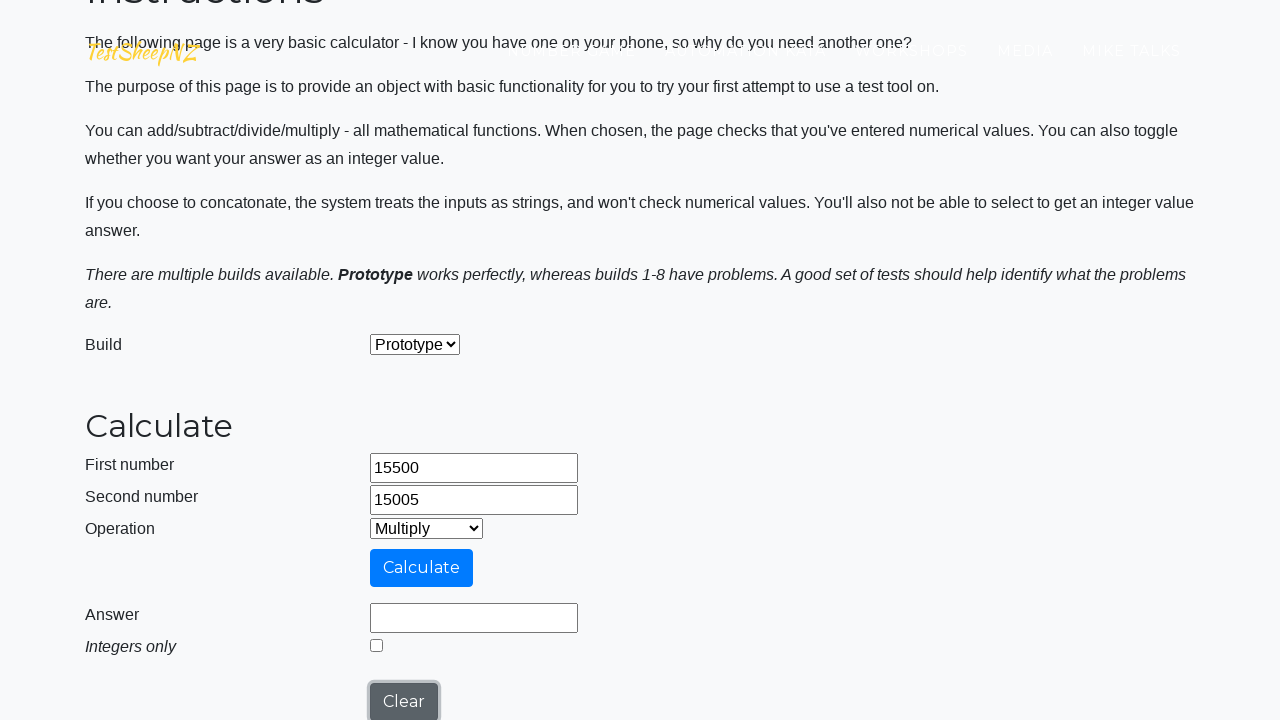